Tests handling a JavaScript prompt popup by navigating to W3Schools TryIt editor, clicking a button that triggers a prompt, entering text into the prompt, and accepting it.

Starting URL: https://www.w3schools.com/js/tryit.asp?filename=tryjs_prompt

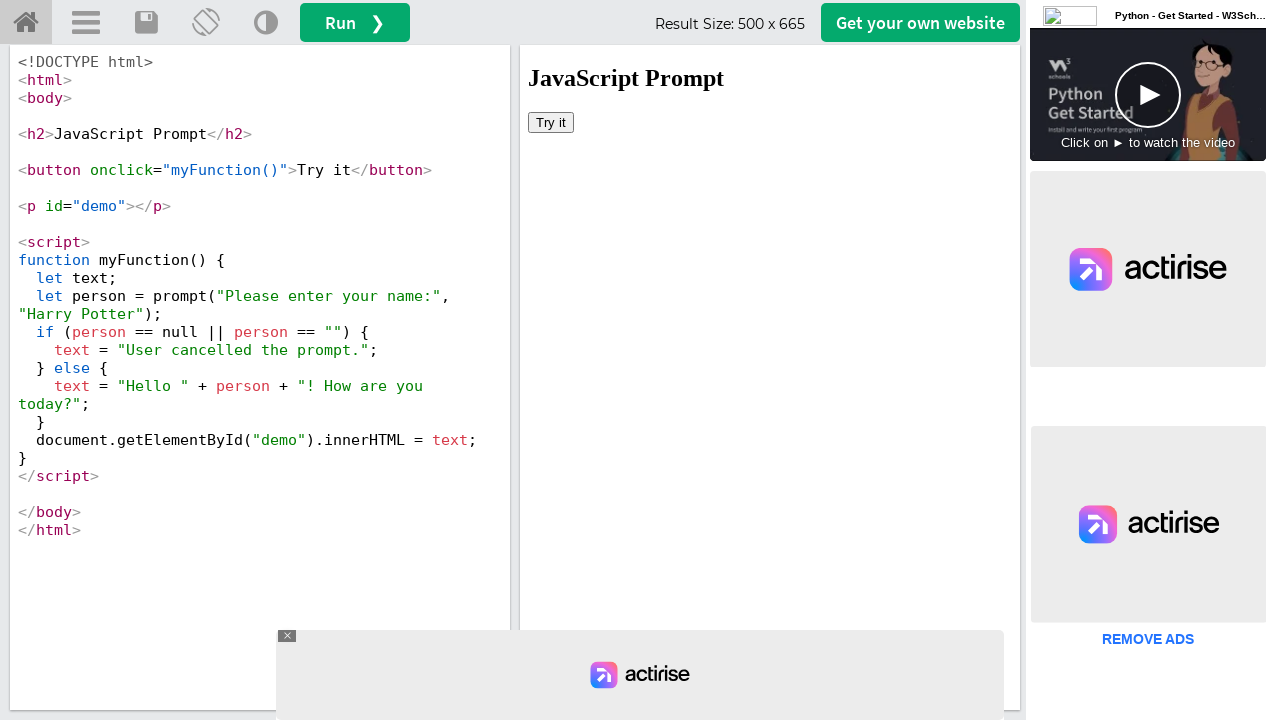

Located the iframe containing the TryIt editor result
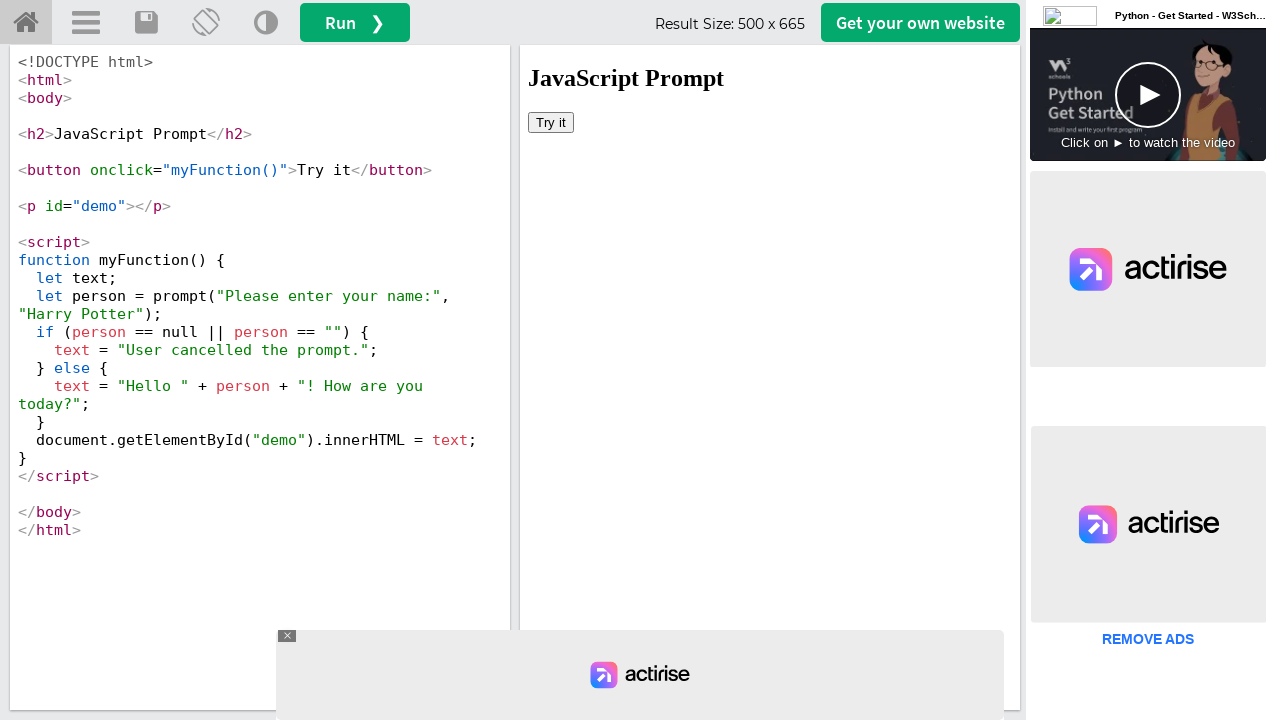

Clicked the 'Try it' button to trigger the prompt popup at (551, 122) on #iframeResult >> internal:control=enter-frame >> xpath=//button[text()='Try it']
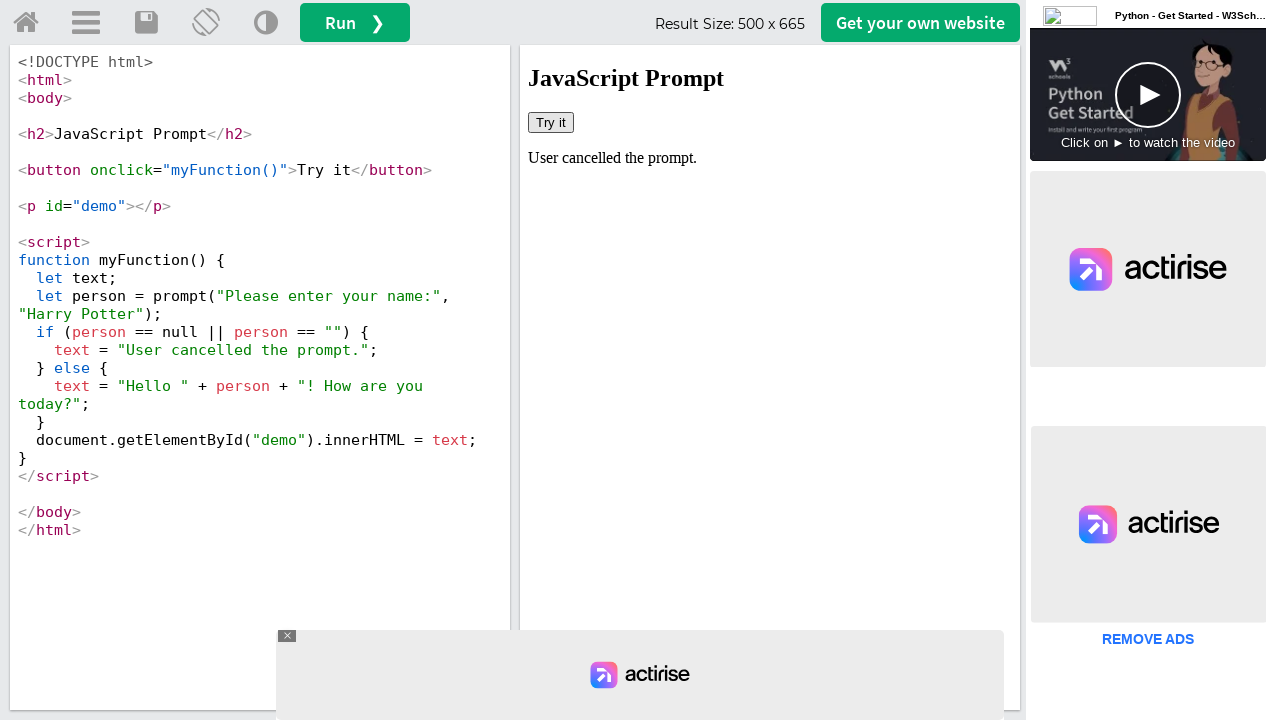

Set up dialog handler to accept prompts with 'Marcus'
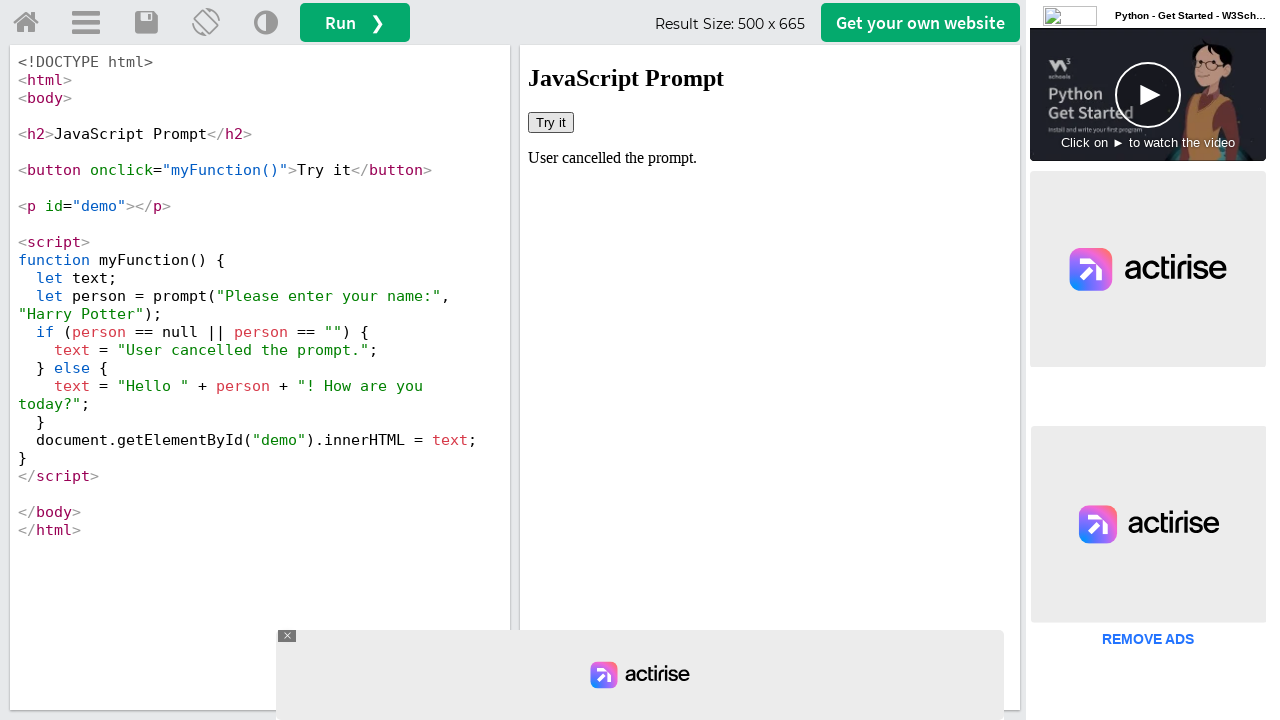

Registered one-time dialog handler for the upcoming prompt
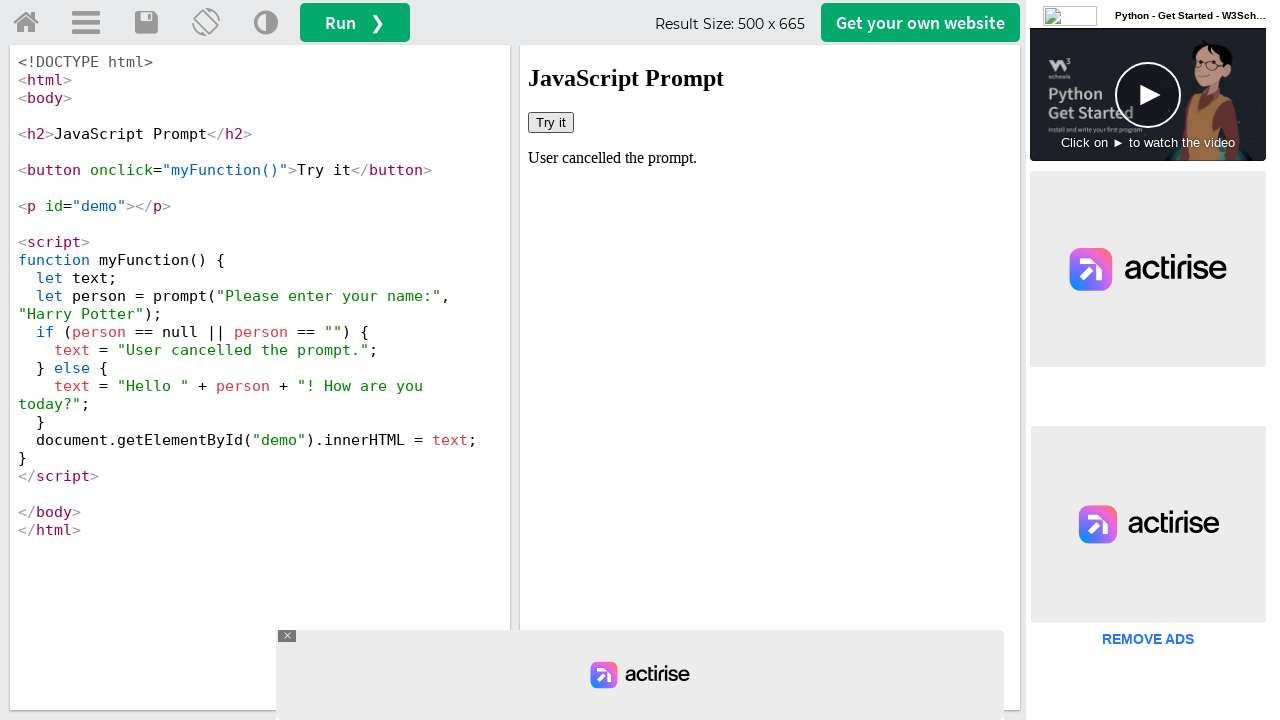

Clicked the 'Try it' button again to trigger the prompt dialog at (551, 122) on #iframeResult >> internal:control=enter-frame >> xpath=//button[text()='Try it']
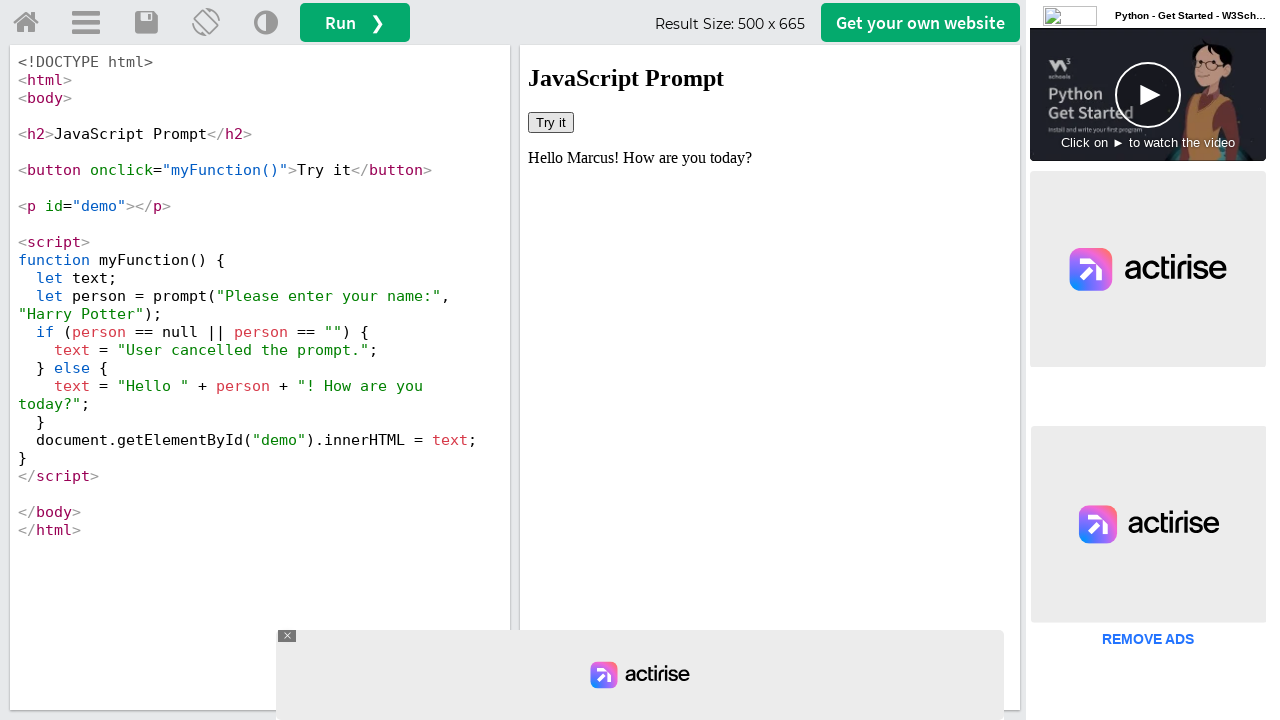

Prompt dialog was accepted with text 'Marcus'
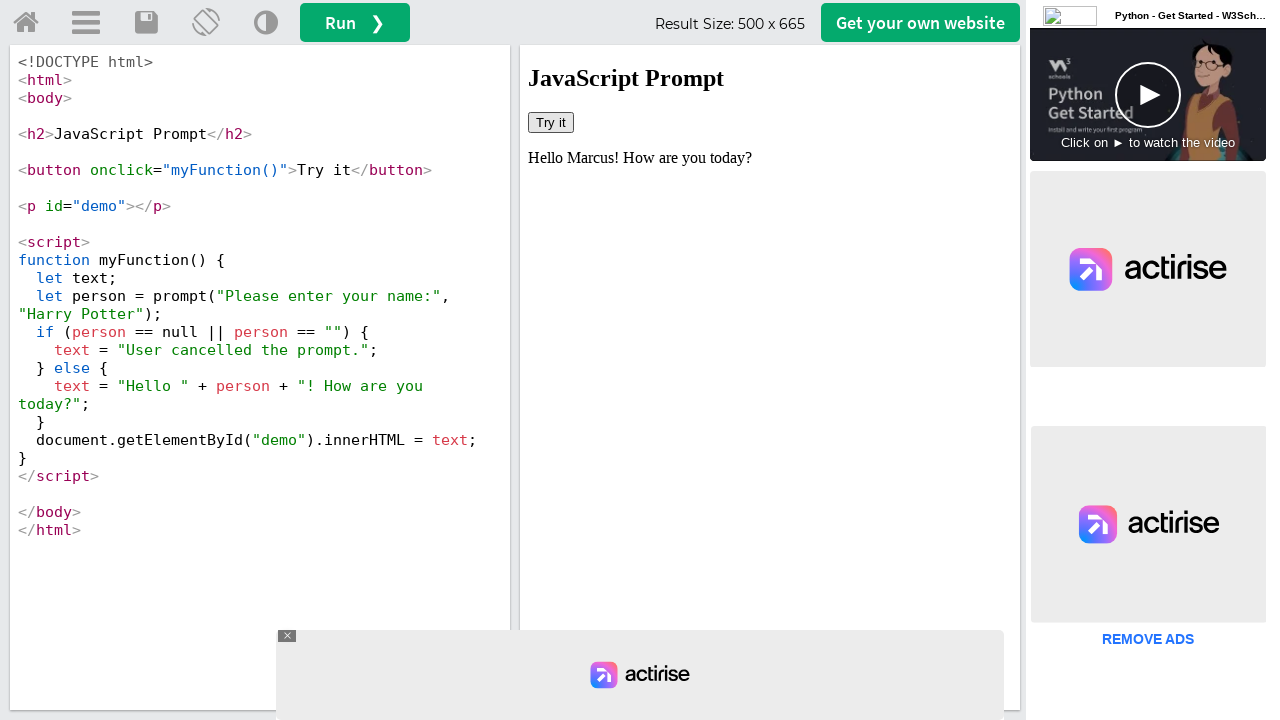

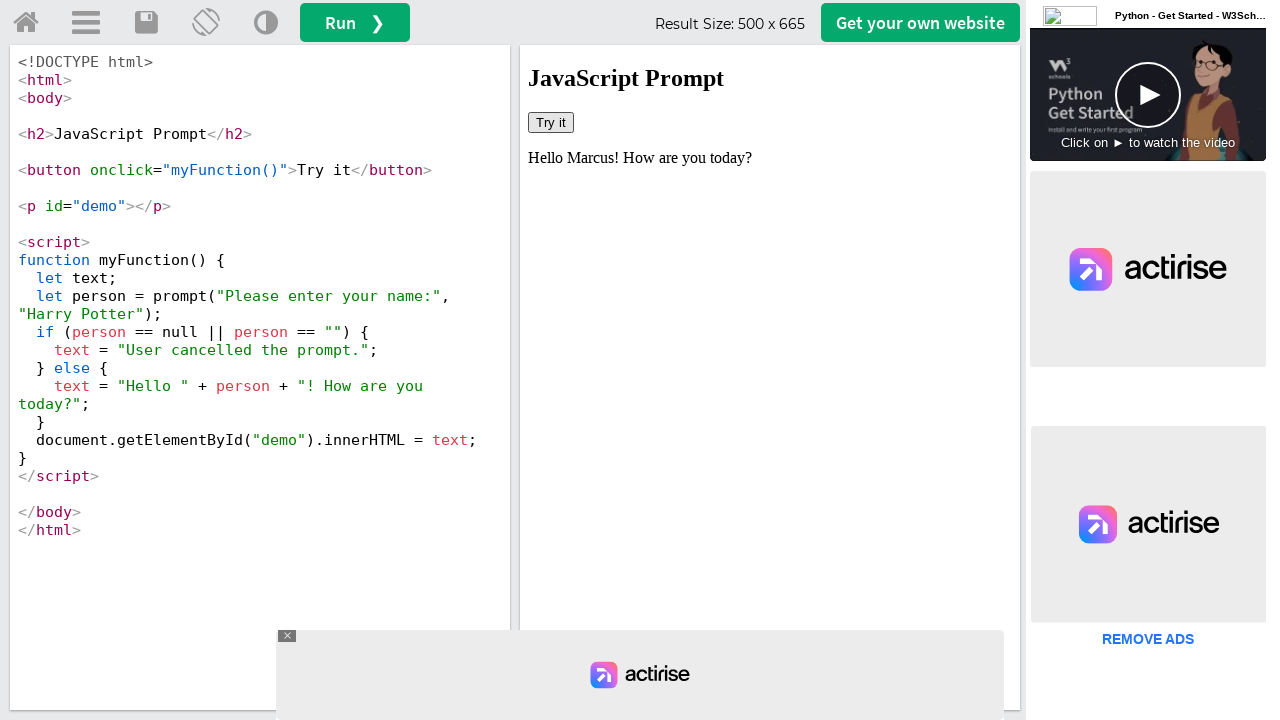